Navigates to Flipkart homepage and verifies the page loads by checking the title

Starting URL: https://www.flipkart.com

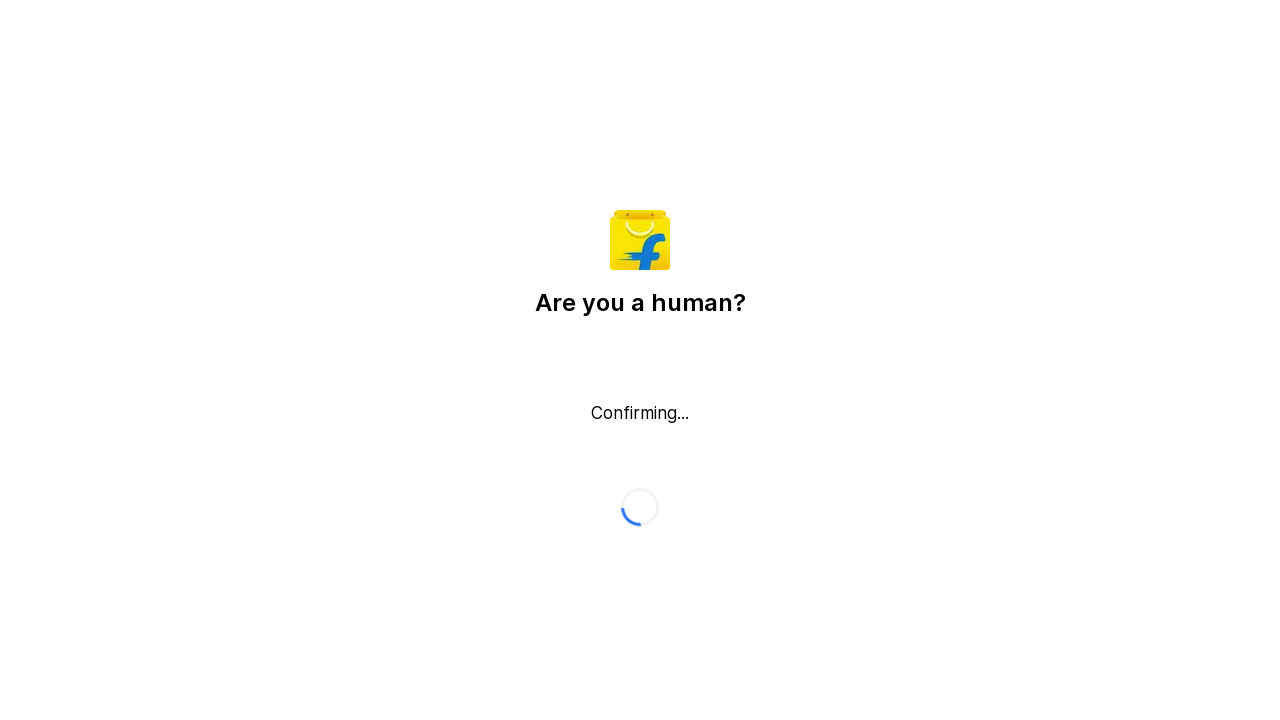

Waited for page to reach domcontentloaded state
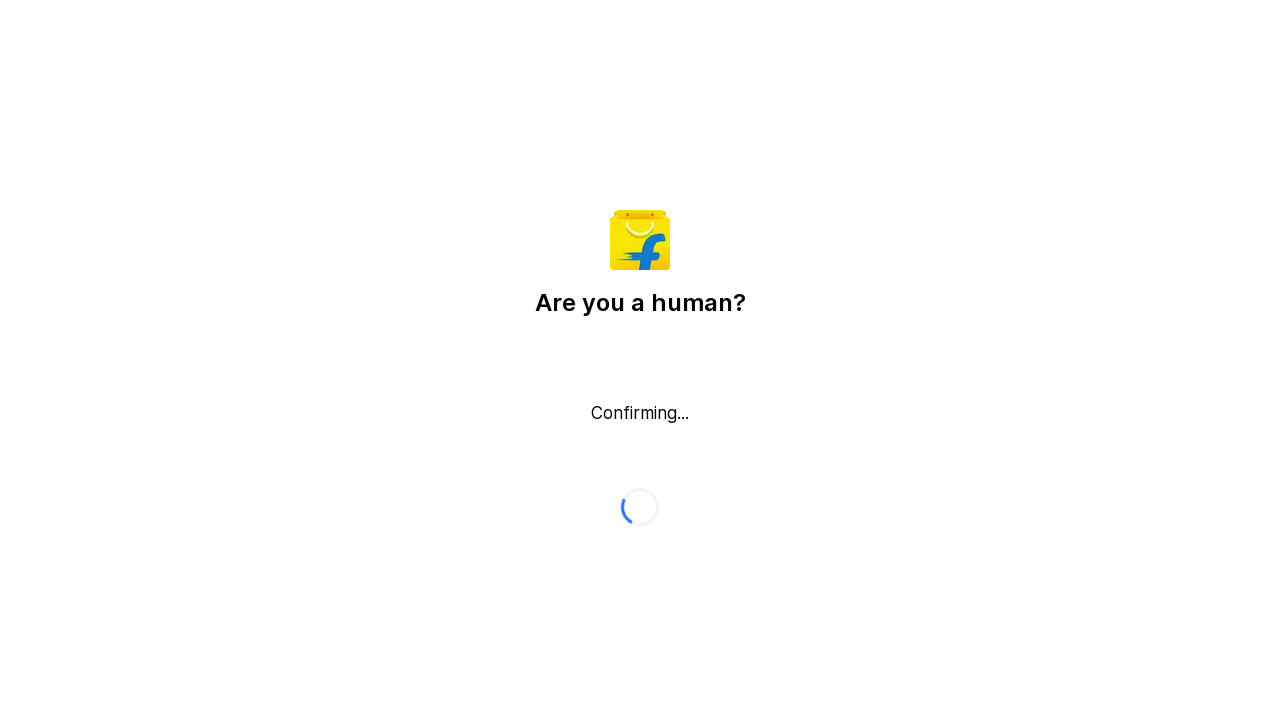

Retrieved page title: Flipkart reCAPTCHA
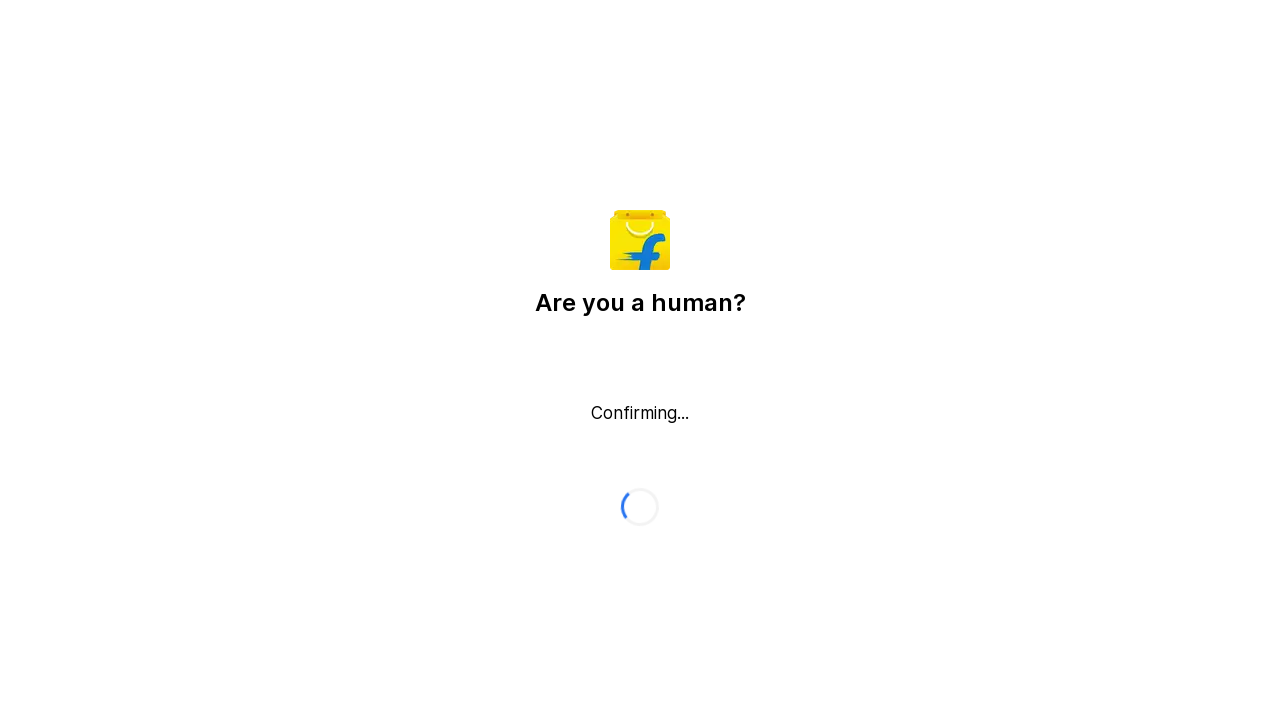

Printed page title to console
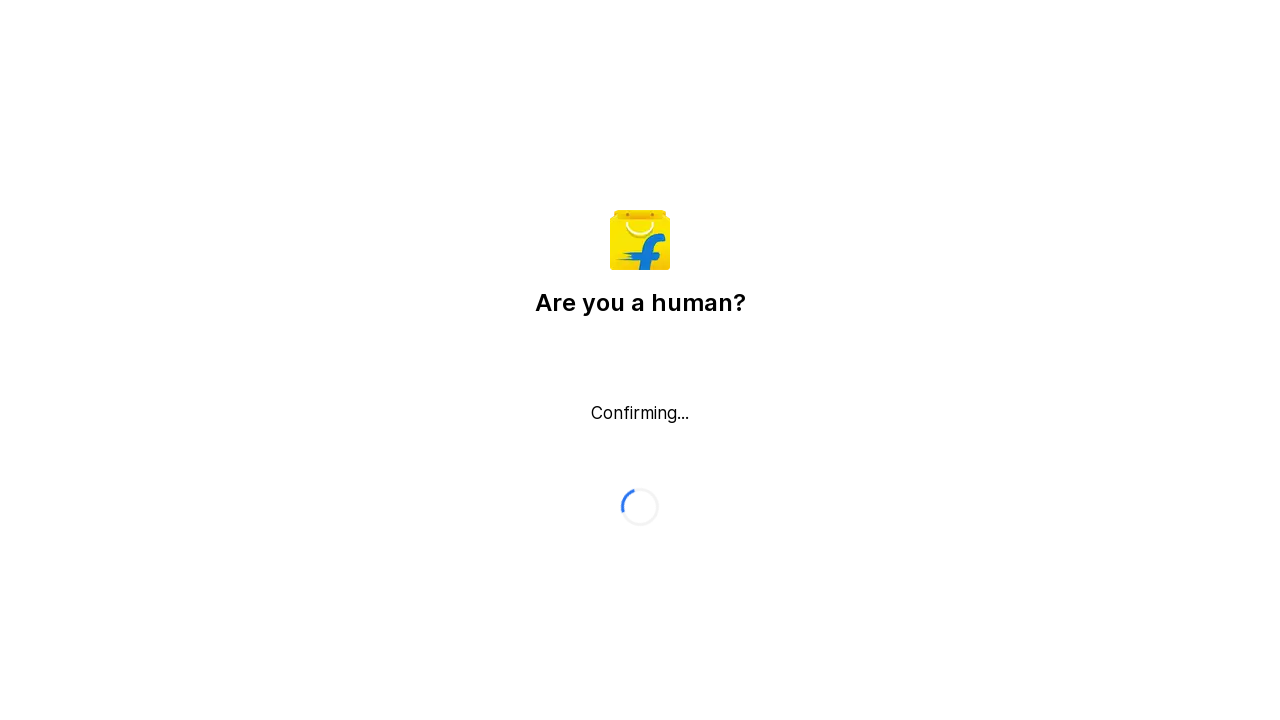

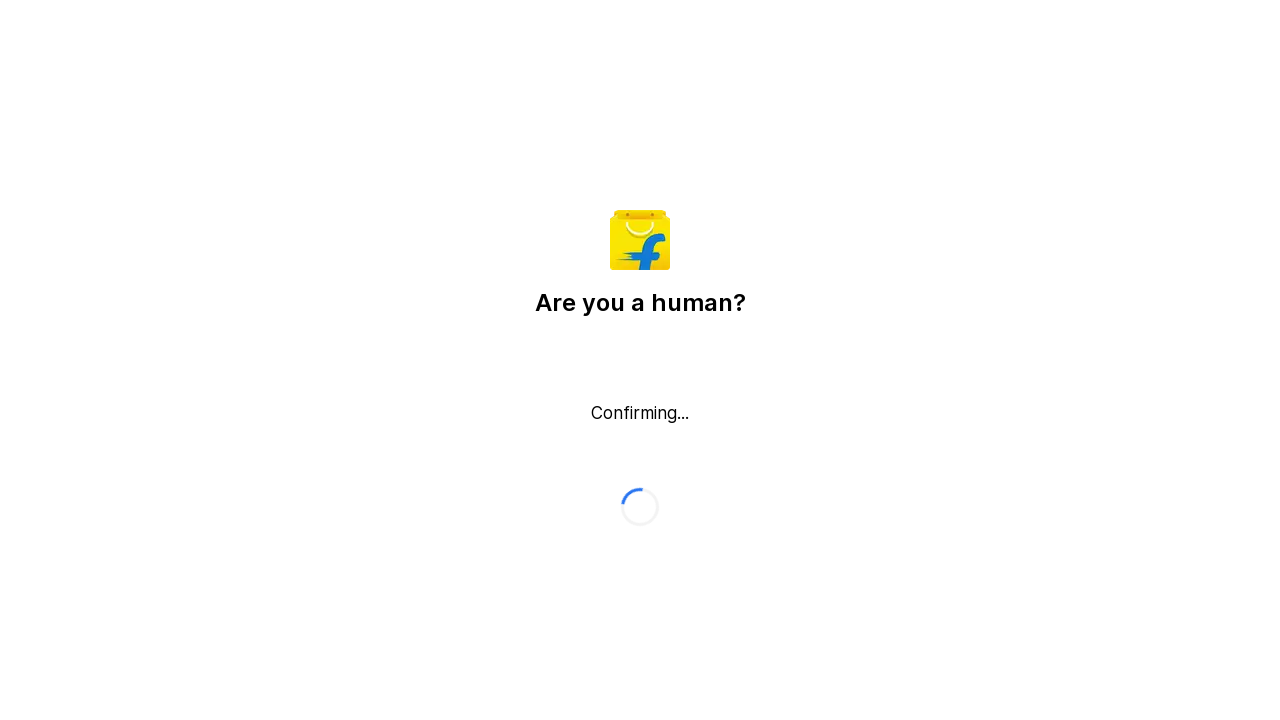